Tests the calculator.net scientific calculator by performing an addition operation: entering 100, clicking the plus operator, entering 200, and verifying the output is displayed.

Starting URL: https://www.calculator.net

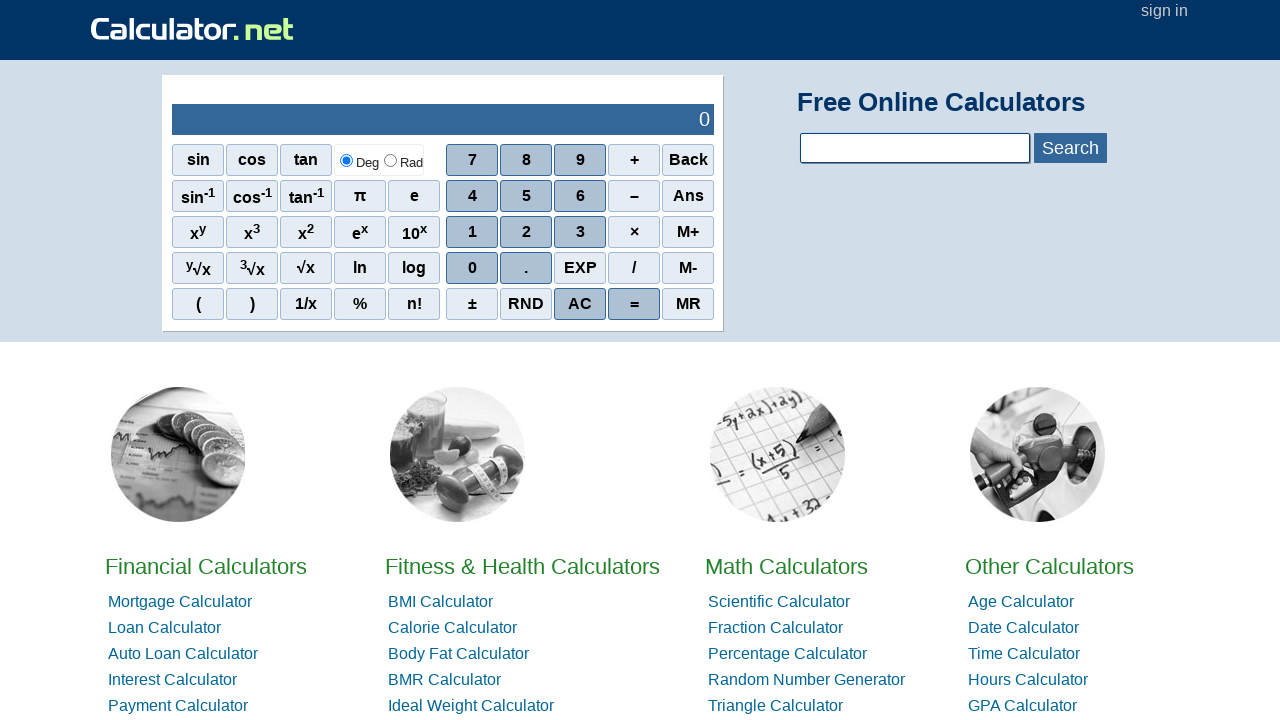

Clicked number 1 at (472, 232) on xpath=//span[@onclick='r(1)' and .='1']
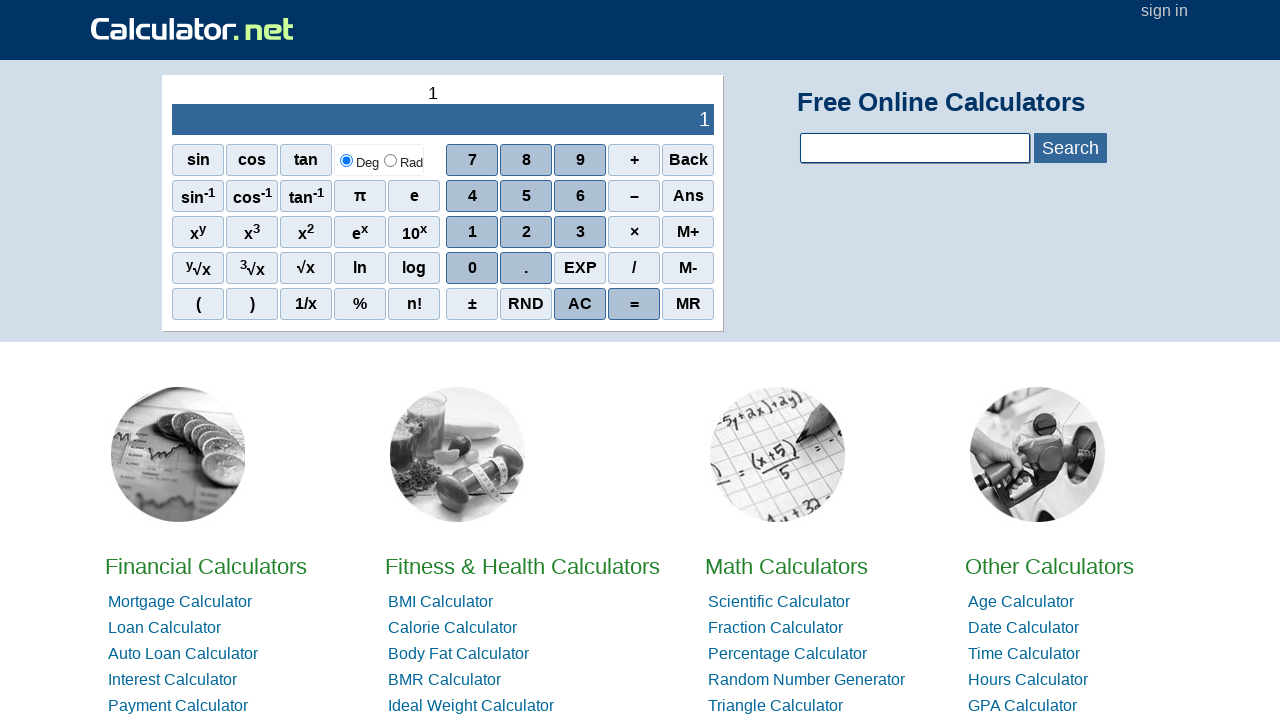

Clicked number 0 (first) at (472, 268) on xpath=//span[@onclick='r(0)' and .='0']
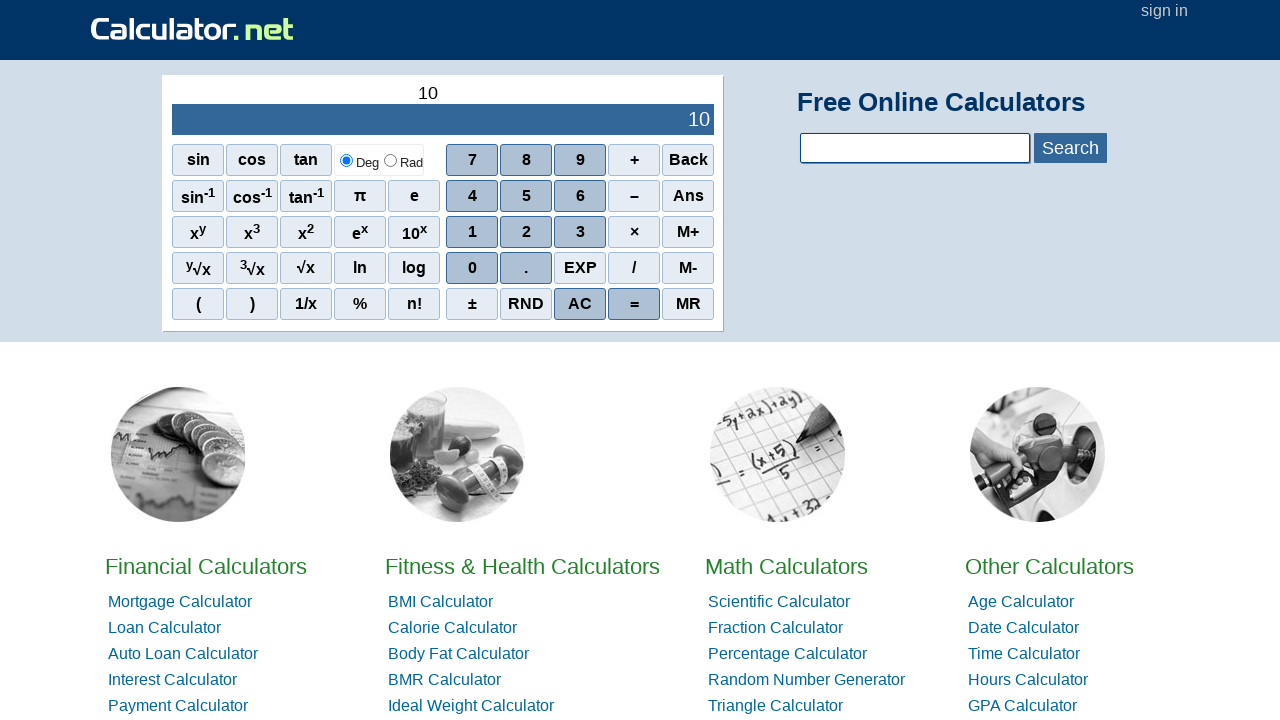

Clicked number 0 (second) - entered 100 at (472, 268) on xpath=//span[@onclick='r(0)' and .='0']
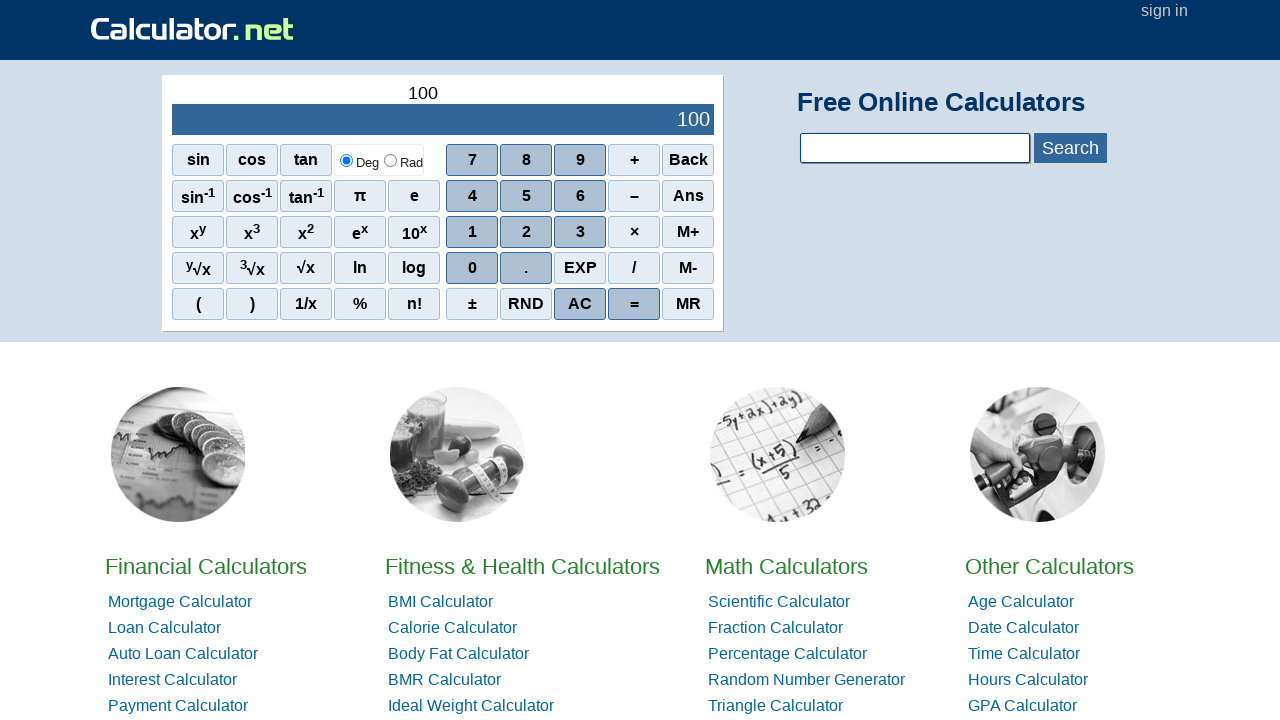

Clicked the plus operator at (634, 160) on xpath=//span[contains(@class, 'sciop') and .='+']
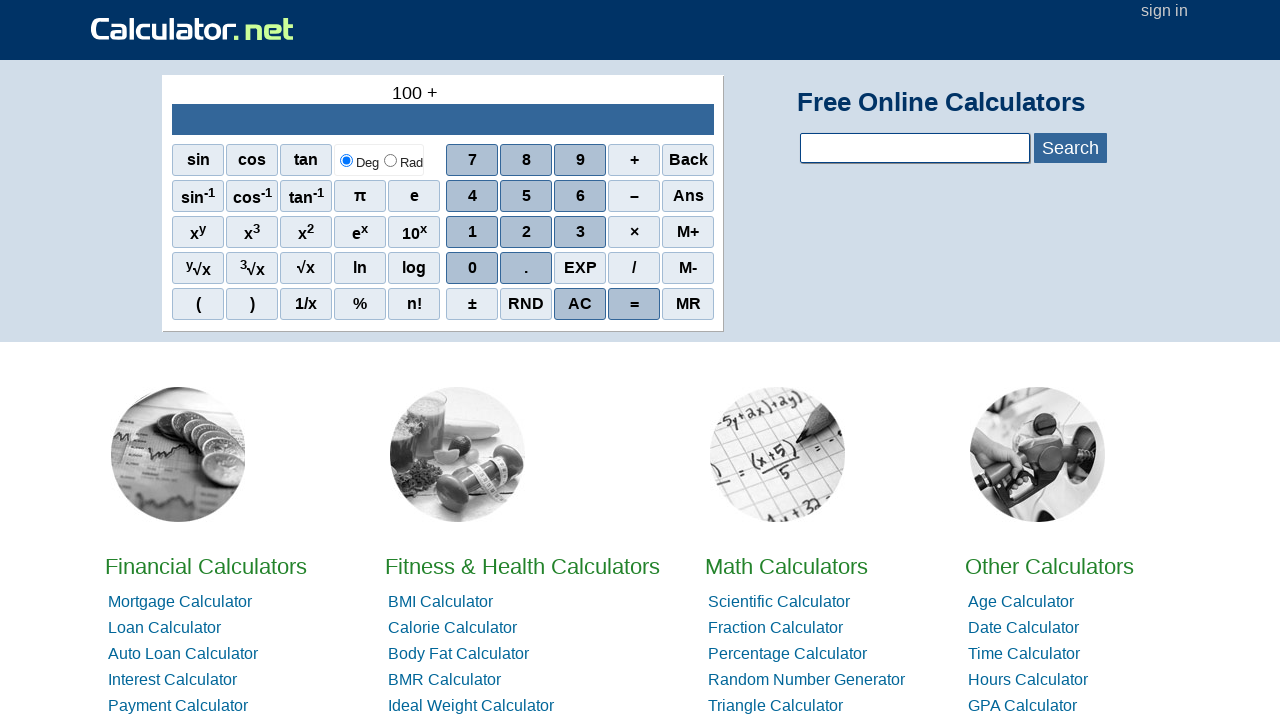

Clicked number 2 at (526, 232) on xpath=//span[@onclick='r(2)' and .='2']
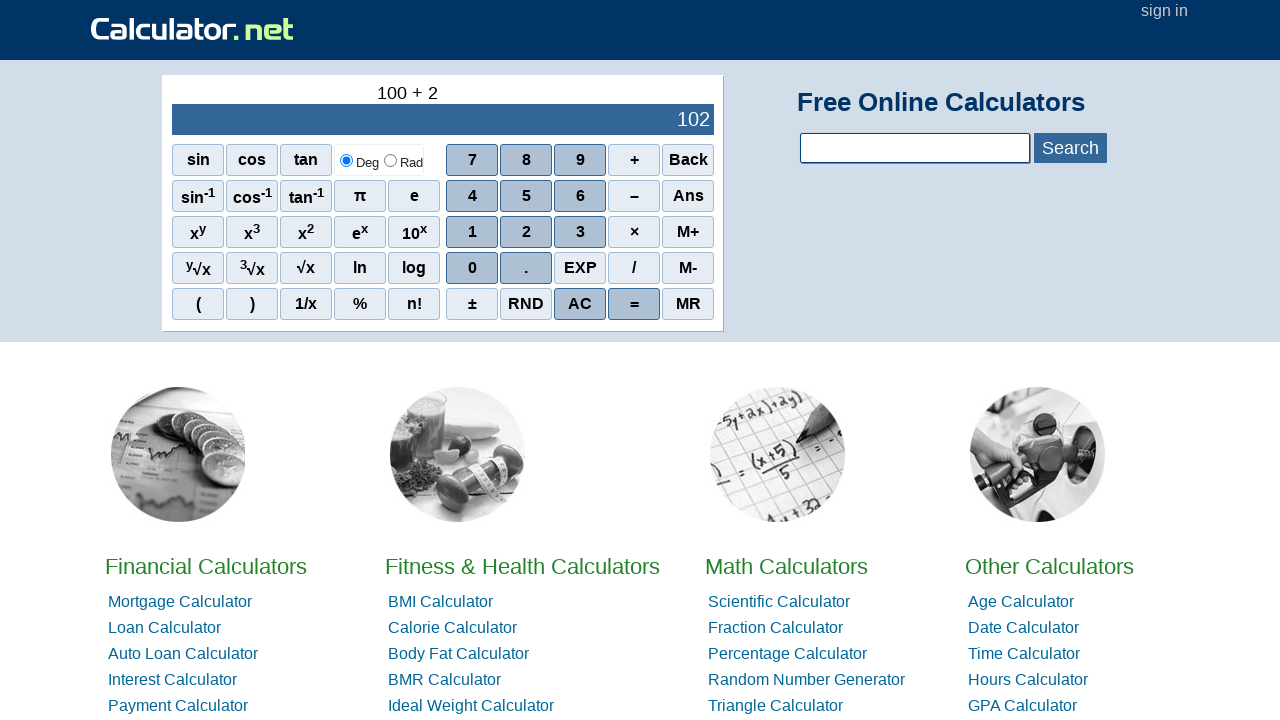

Clicked number 0 (first) at (472, 268) on xpath=//span[@onclick='r(0)' and .='0']
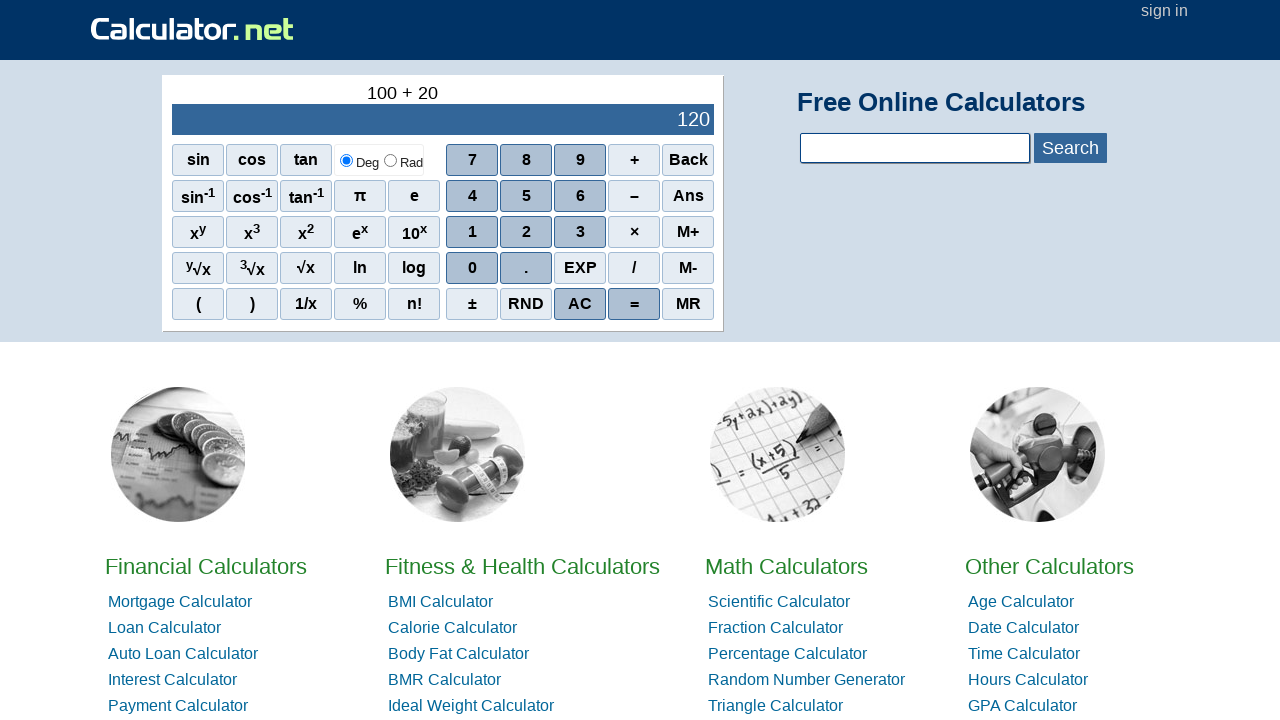

Clicked number 0 (second) - entered 200 at (472, 268) on xpath=//span[@onclick='r(0)' and .='0']
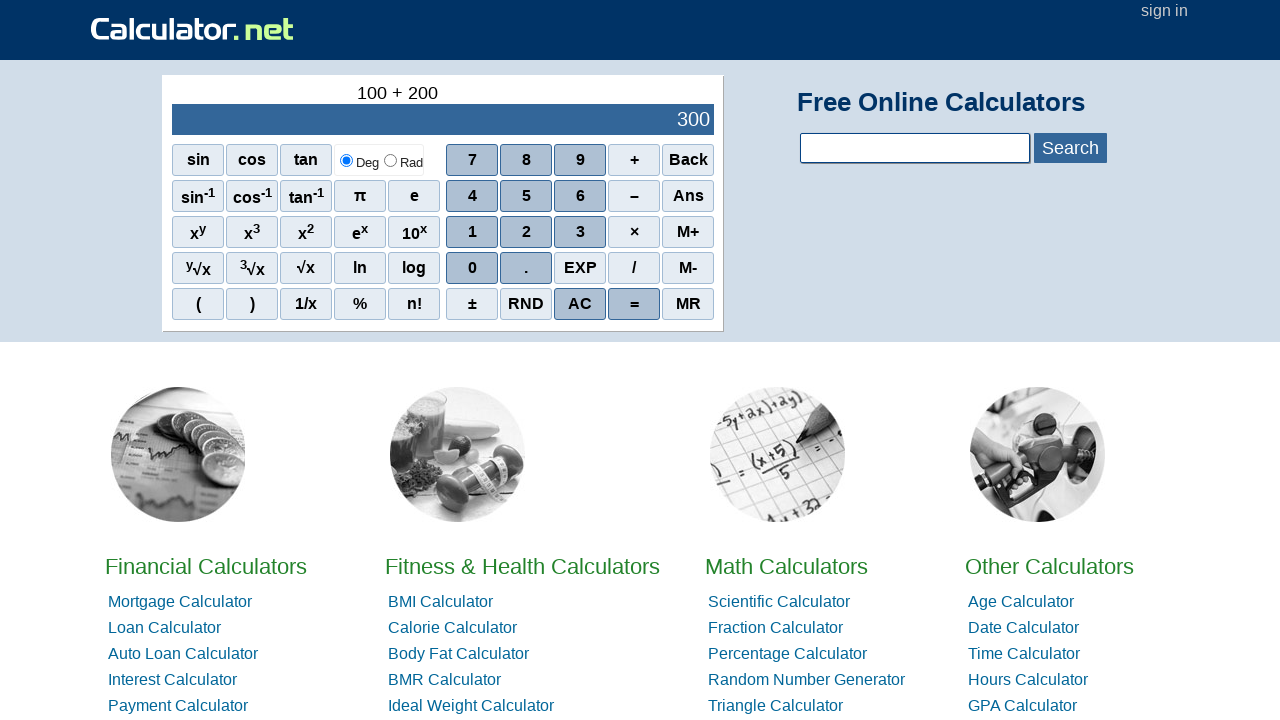

Output field loaded with result
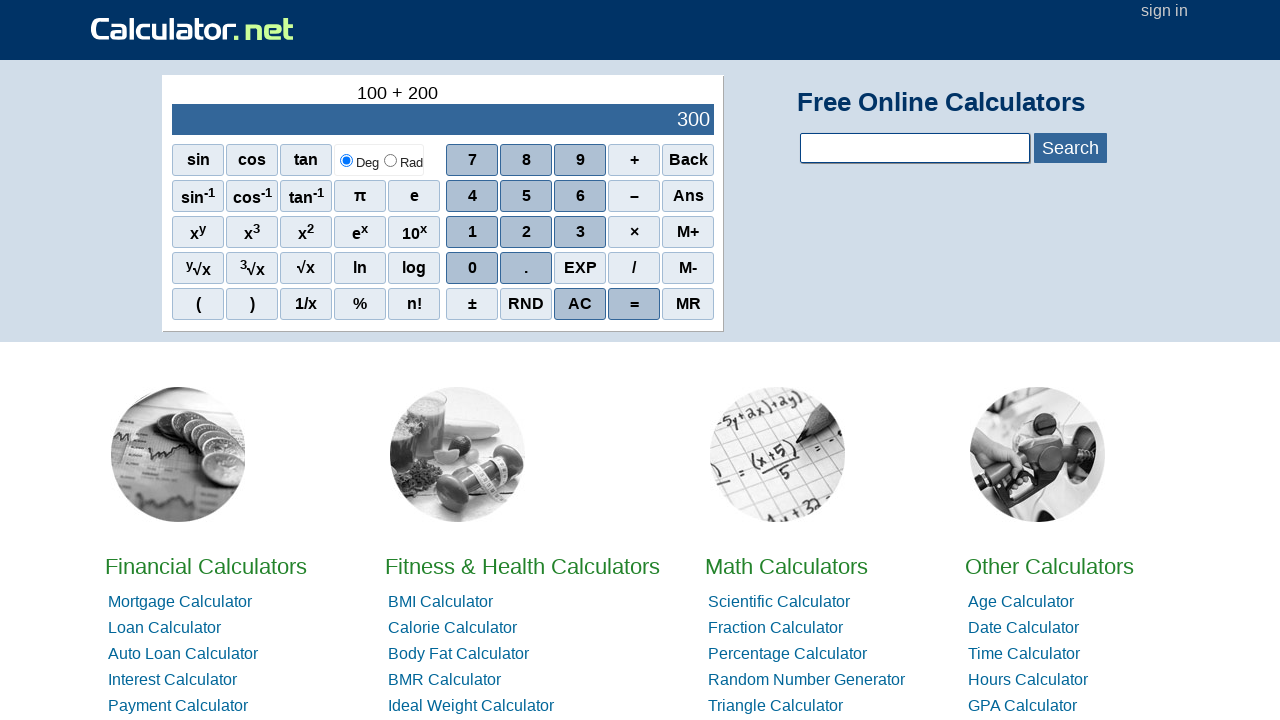

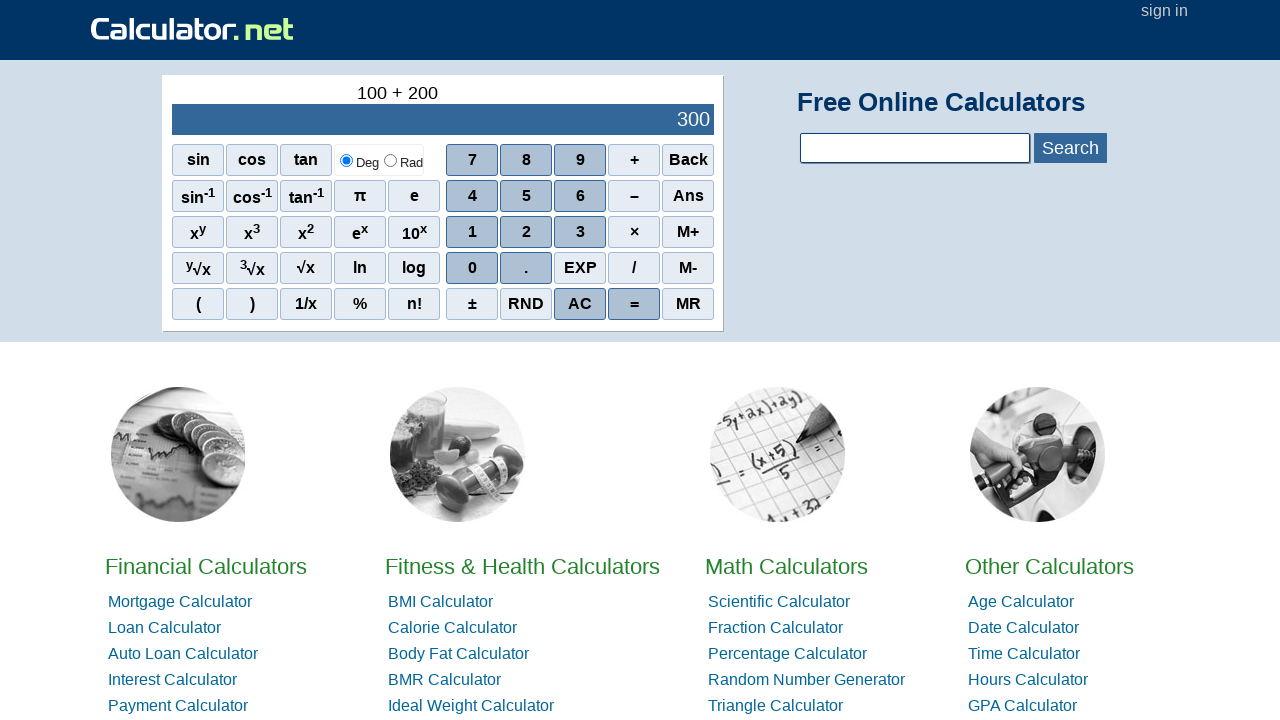